Tests browser window manipulation by resizing and repositioning the window

Starting URL: https://www.gmail.com/

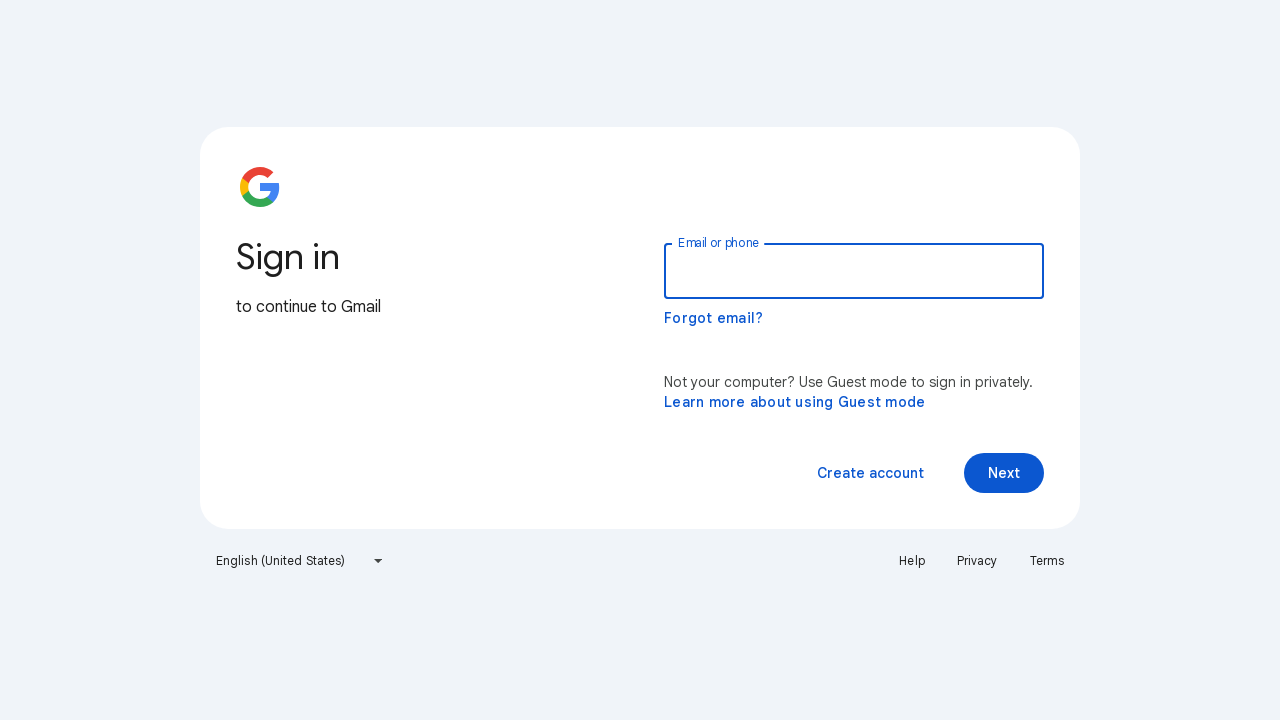

Set viewport size to 1920x1080 (maximized)
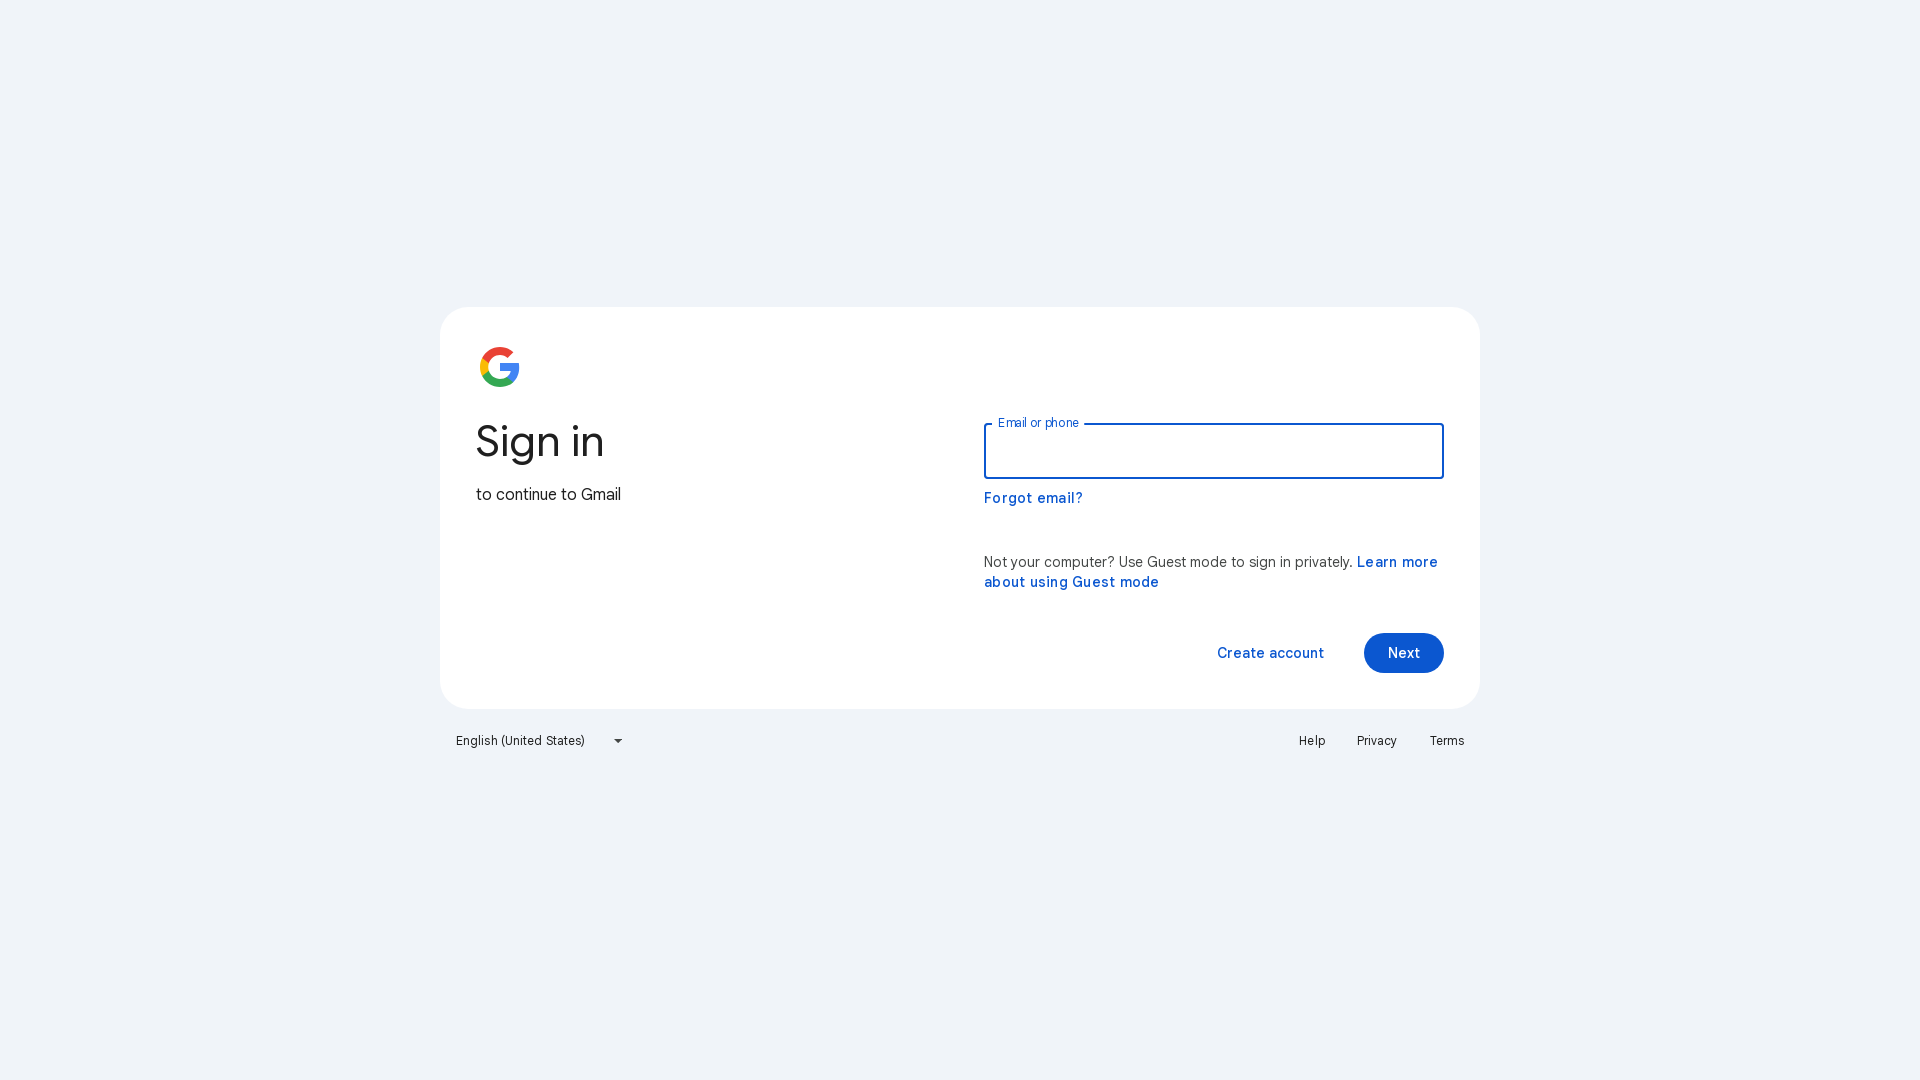

Set viewport size to 200x300 (custom small size)
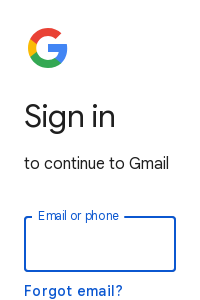

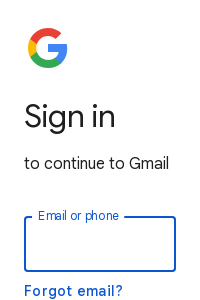